Tests autocomplete/autosuggest functionality by typing a partial country name and navigating through suggestions using keyboard arrow keys

Starting URL: https://rahulshettyacademy.com/AutomationPractice/

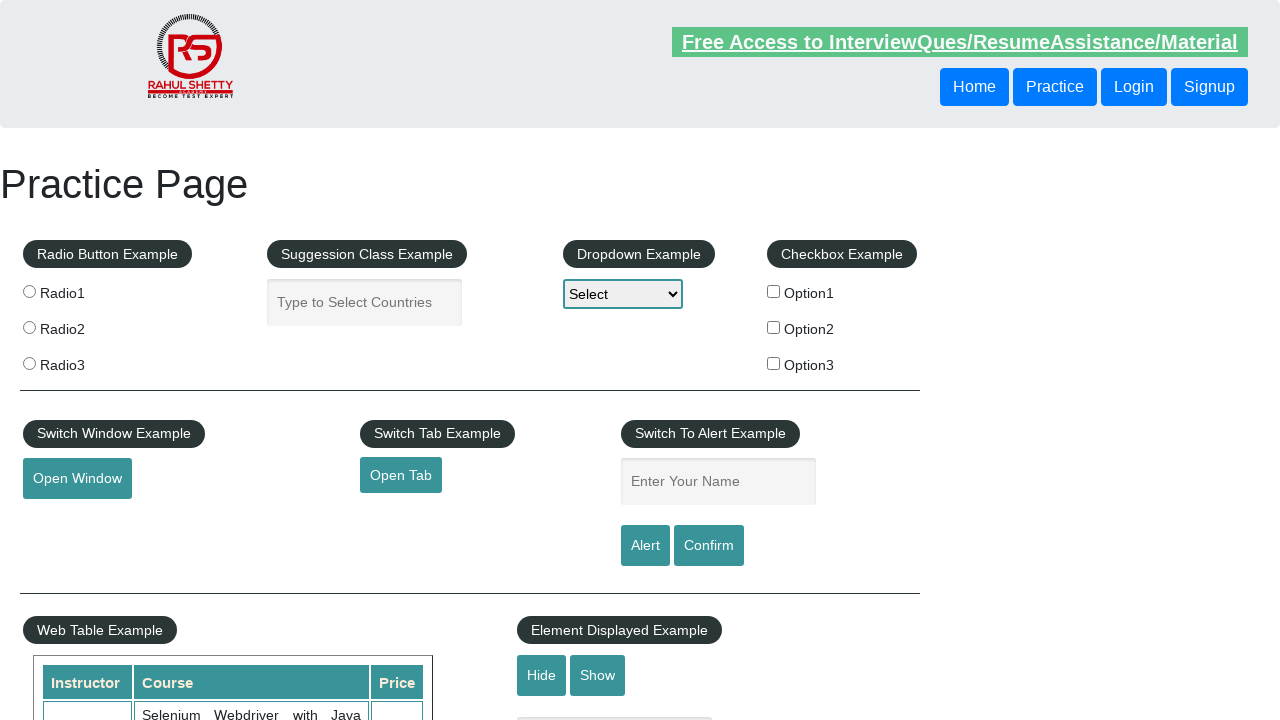

Filled autocomplete field with 'ind' to trigger suggestions on #autocomplete
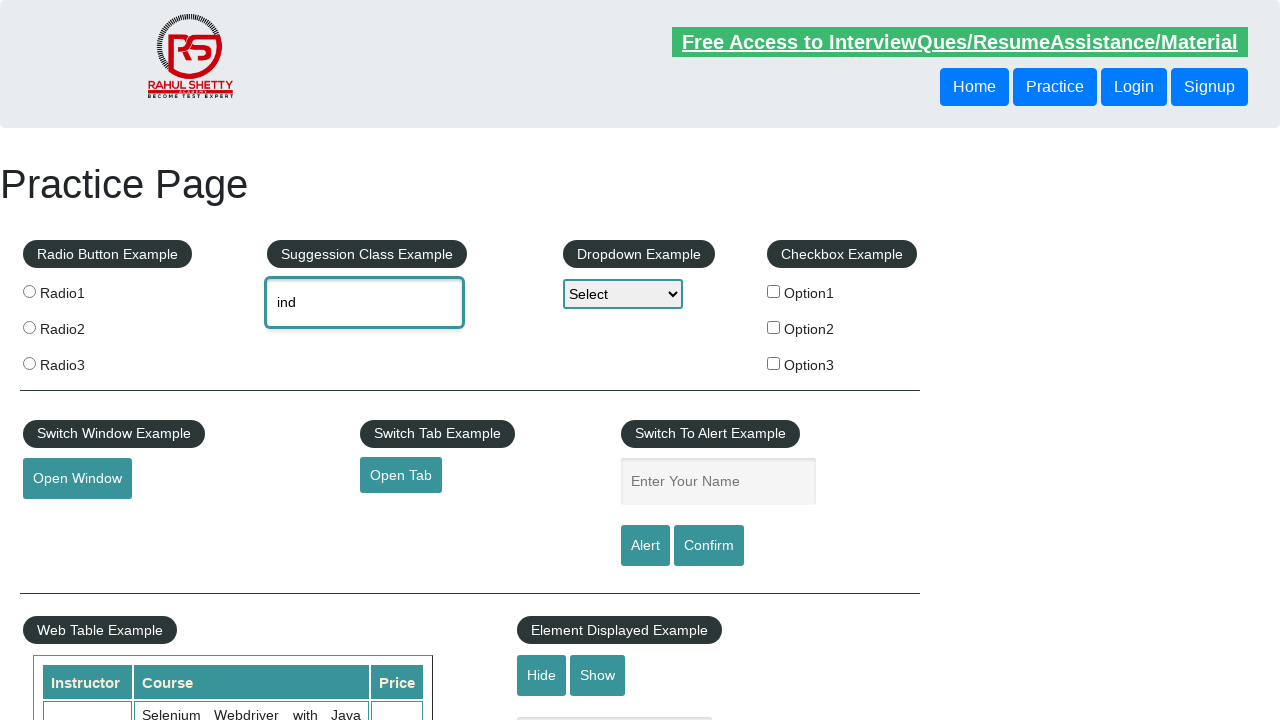

Waited 2 seconds for autocomplete suggestions to appear
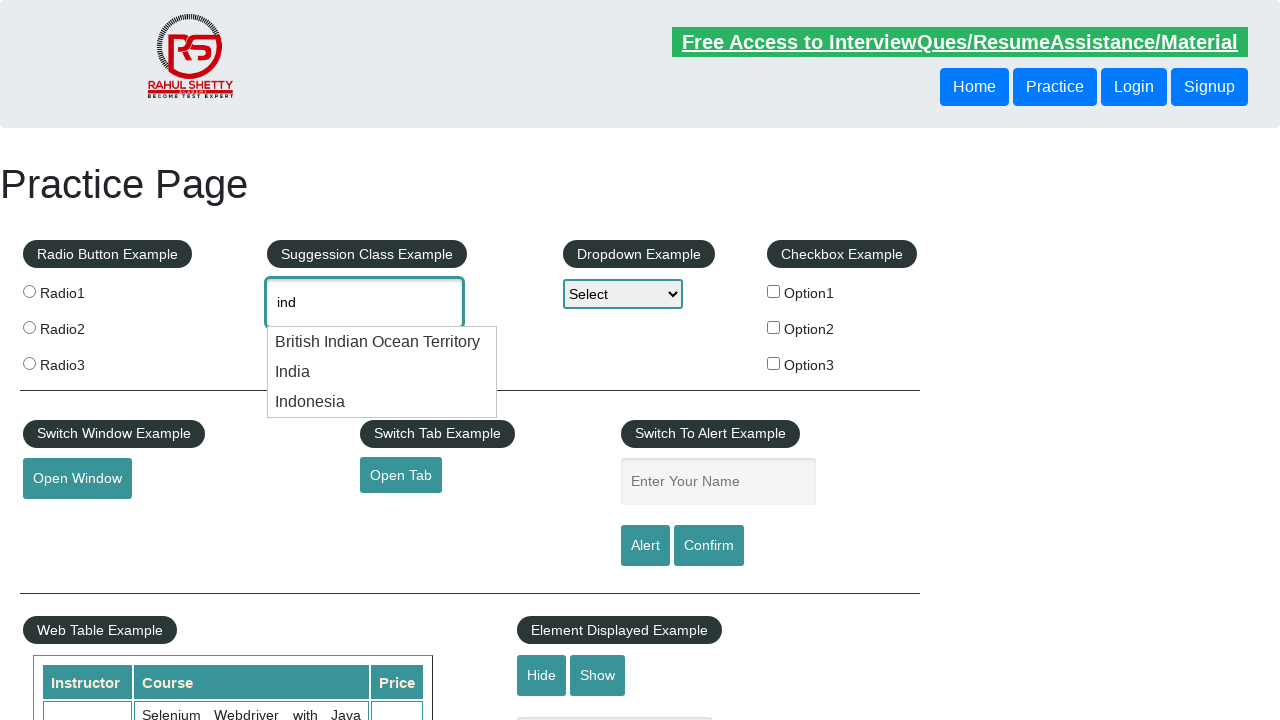

Pressed ArrowDown to navigate to first suggestion on #autocomplete
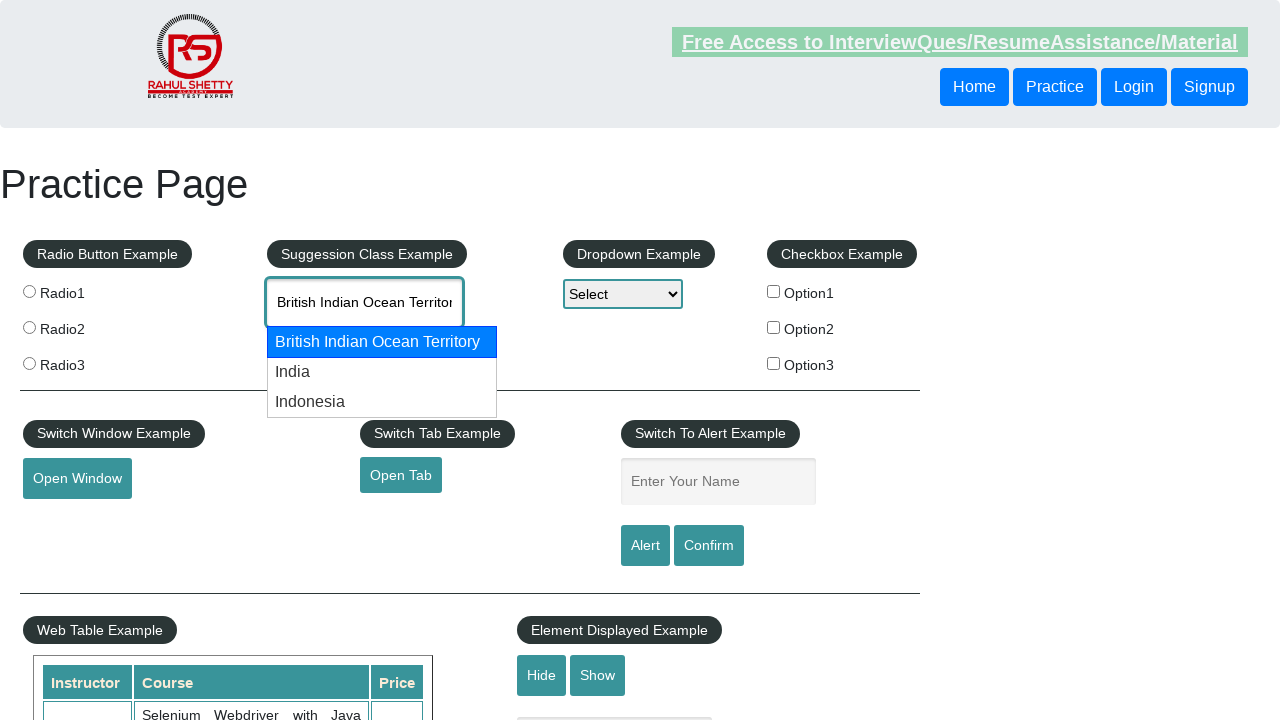

Pressed ArrowDown again to navigate to second suggestion on #autocomplete
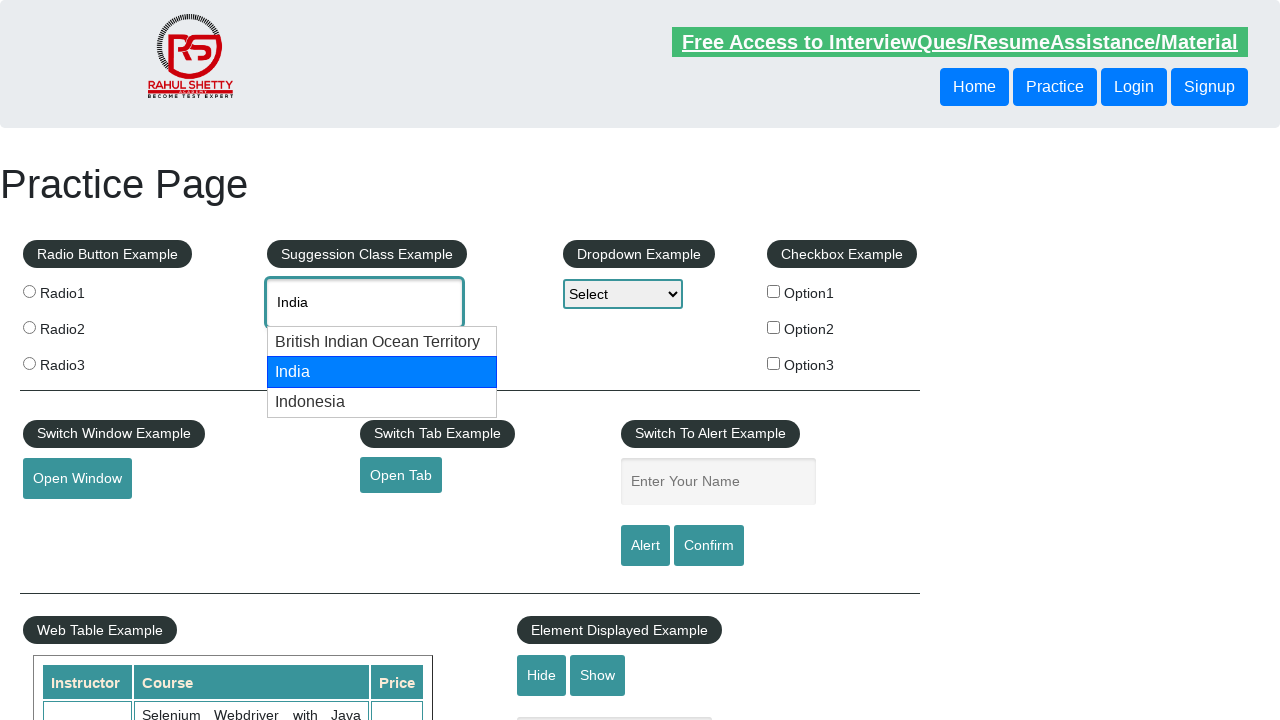

Retrieved selected autocomplete value: None
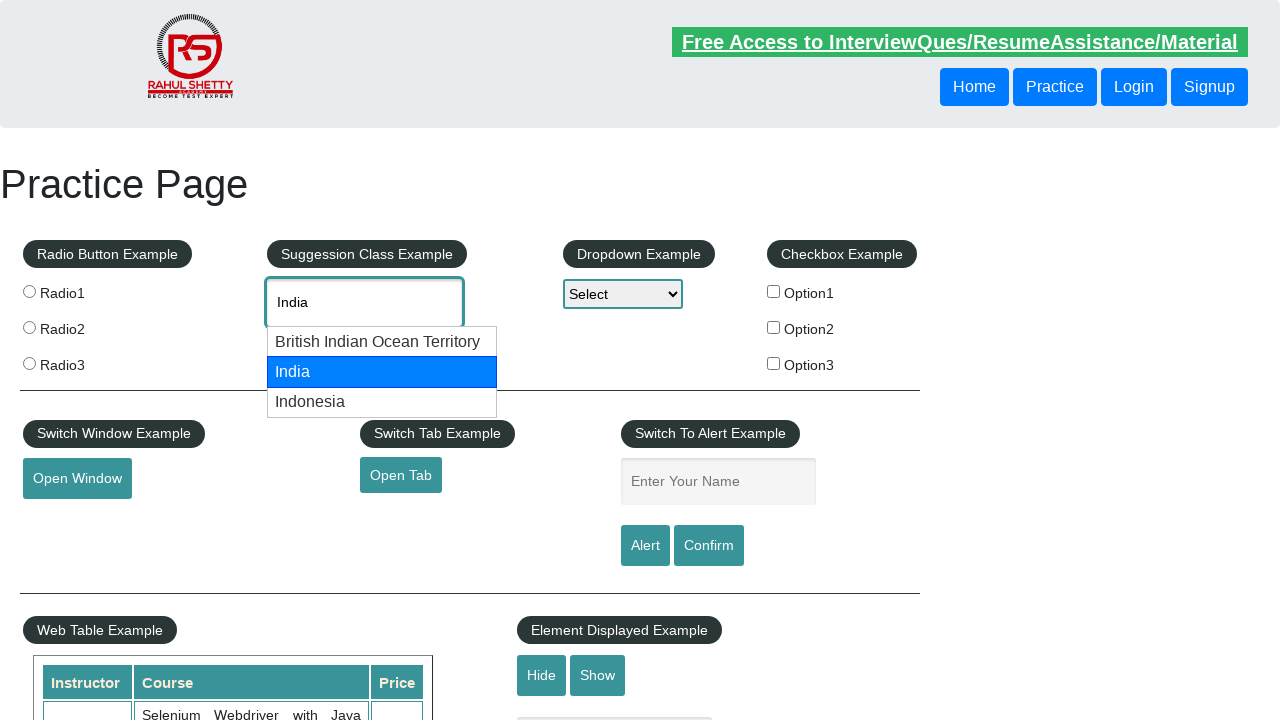

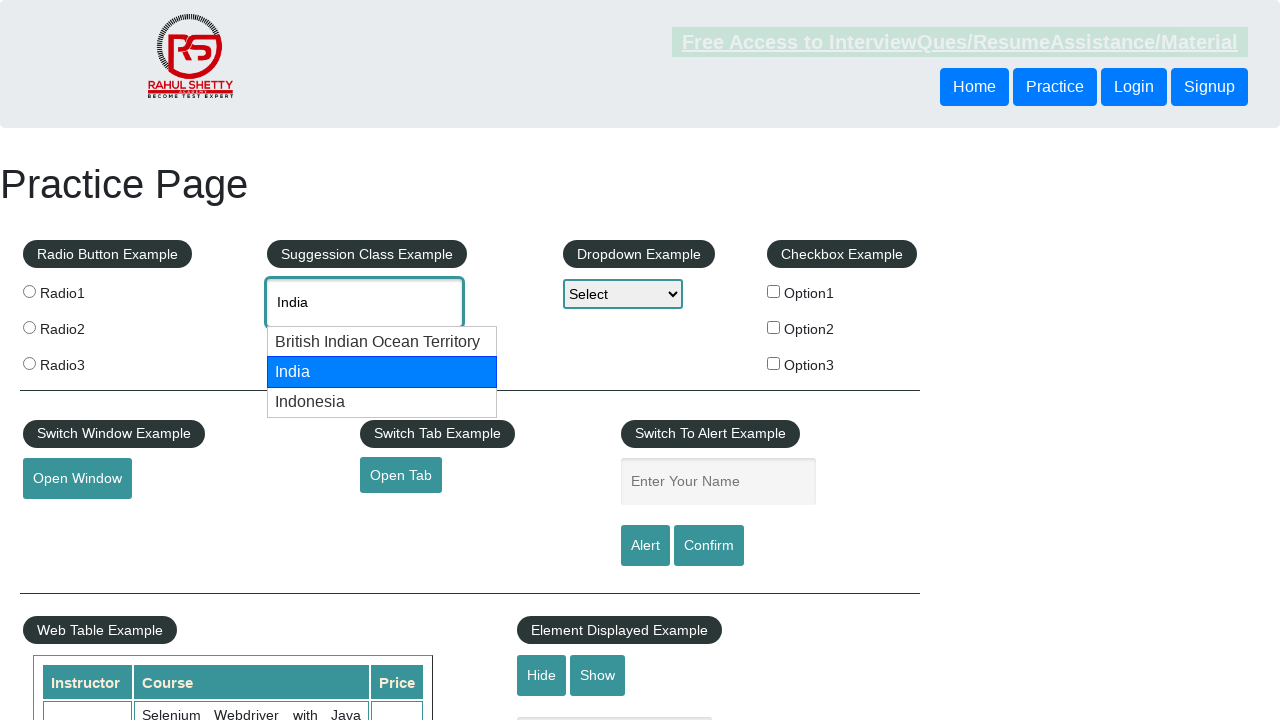